Tests hover functionality by hovering over an avatar and verifying that the caption with additional user information becomes visible.

Starting URL: http://the-internet.herokuapp.com/hovers

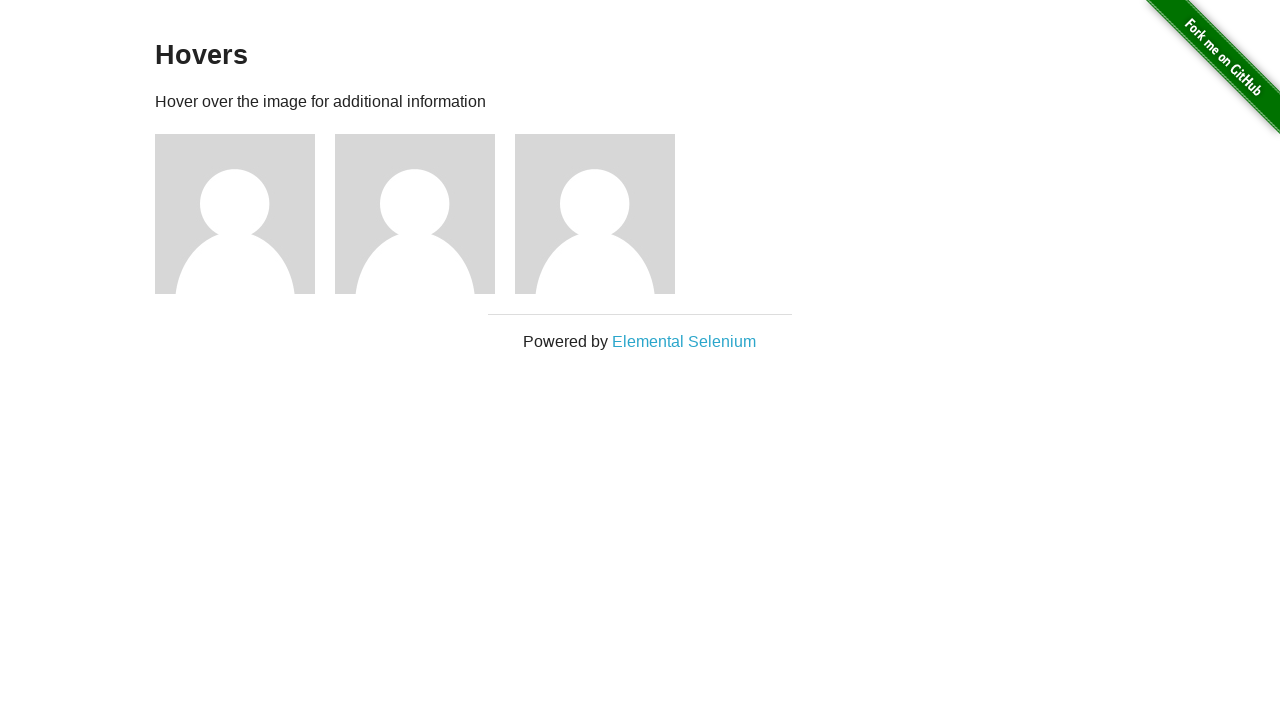

Navigated to hovers page
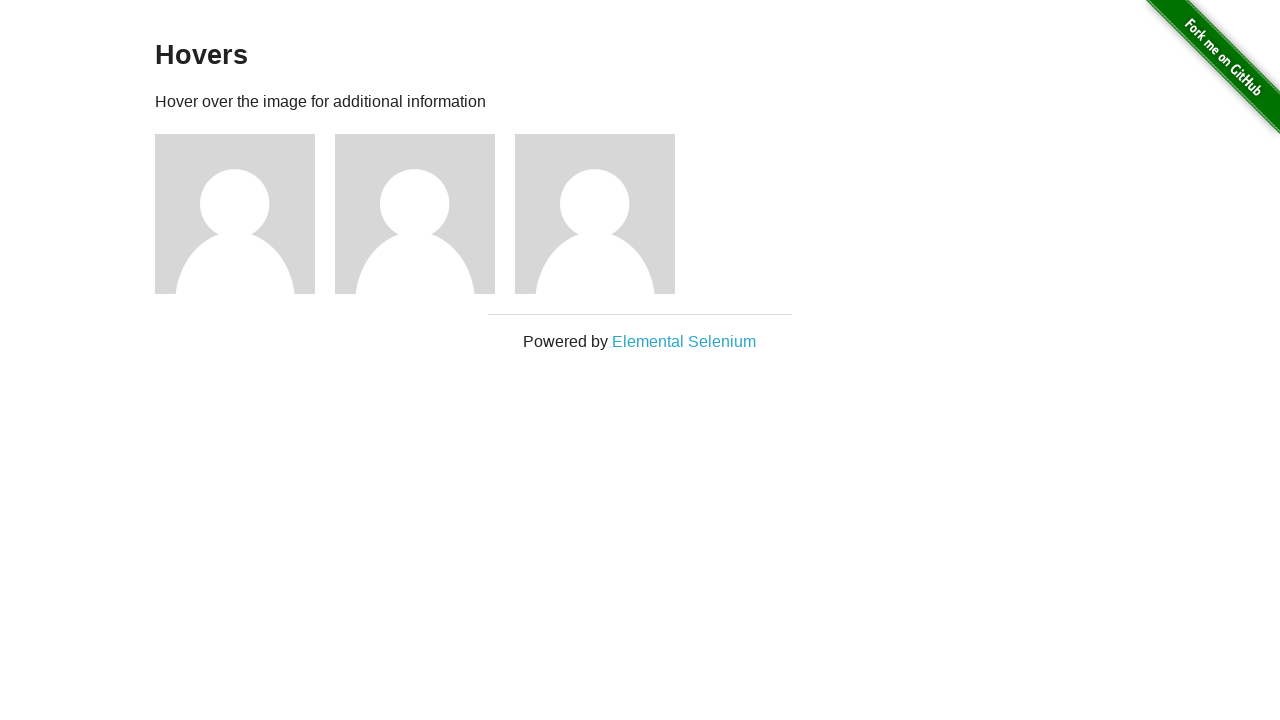

Hovered over the first avatar at (245, 214) on .figure >> nth=0
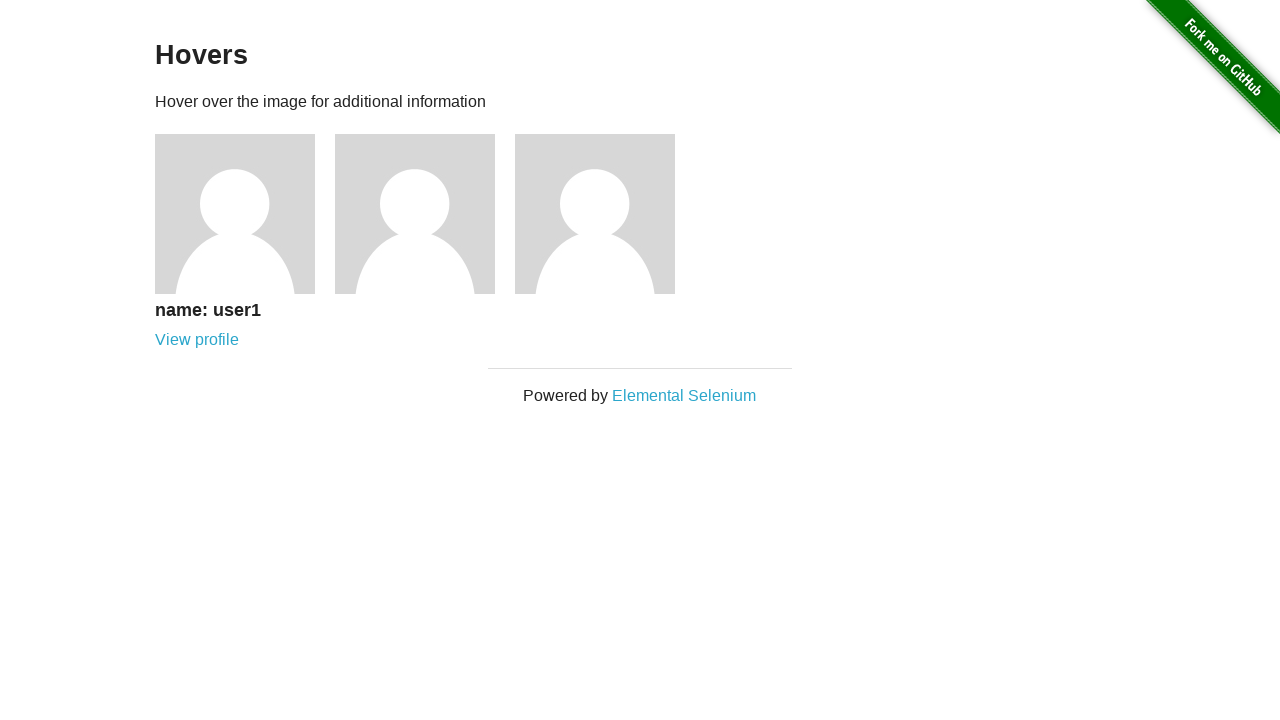

Verified that caption with user information is visible after hover
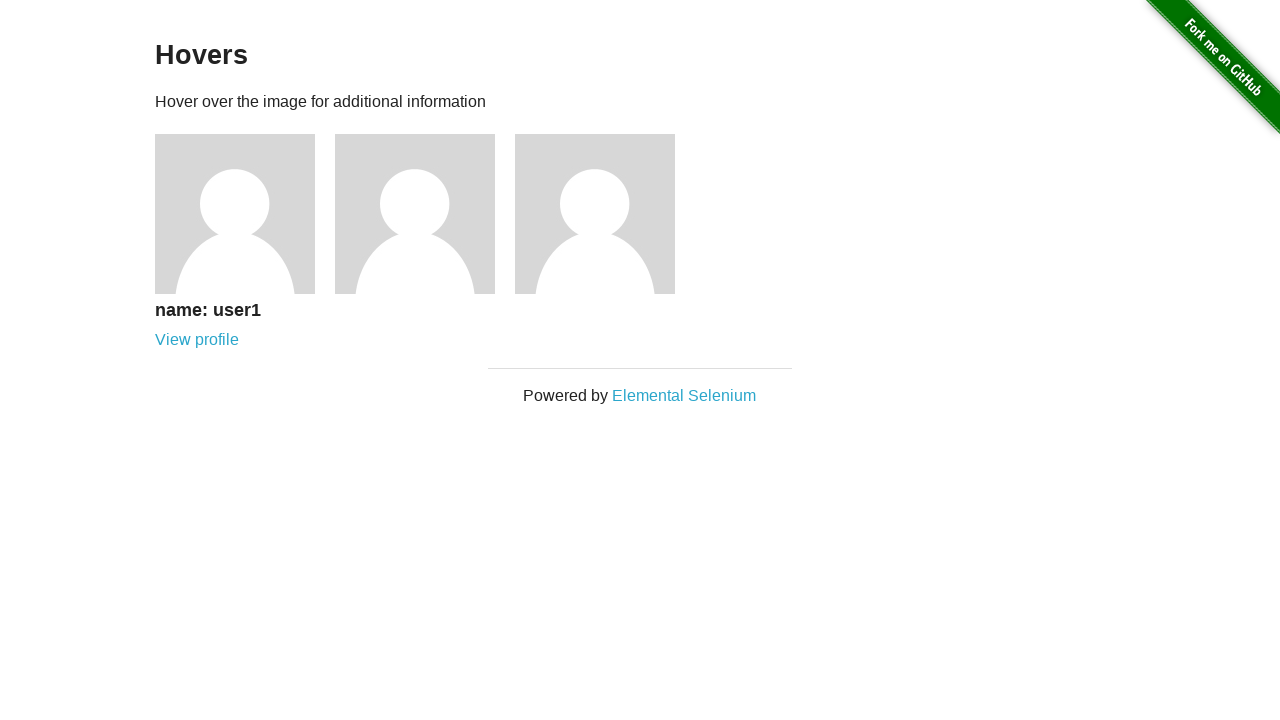

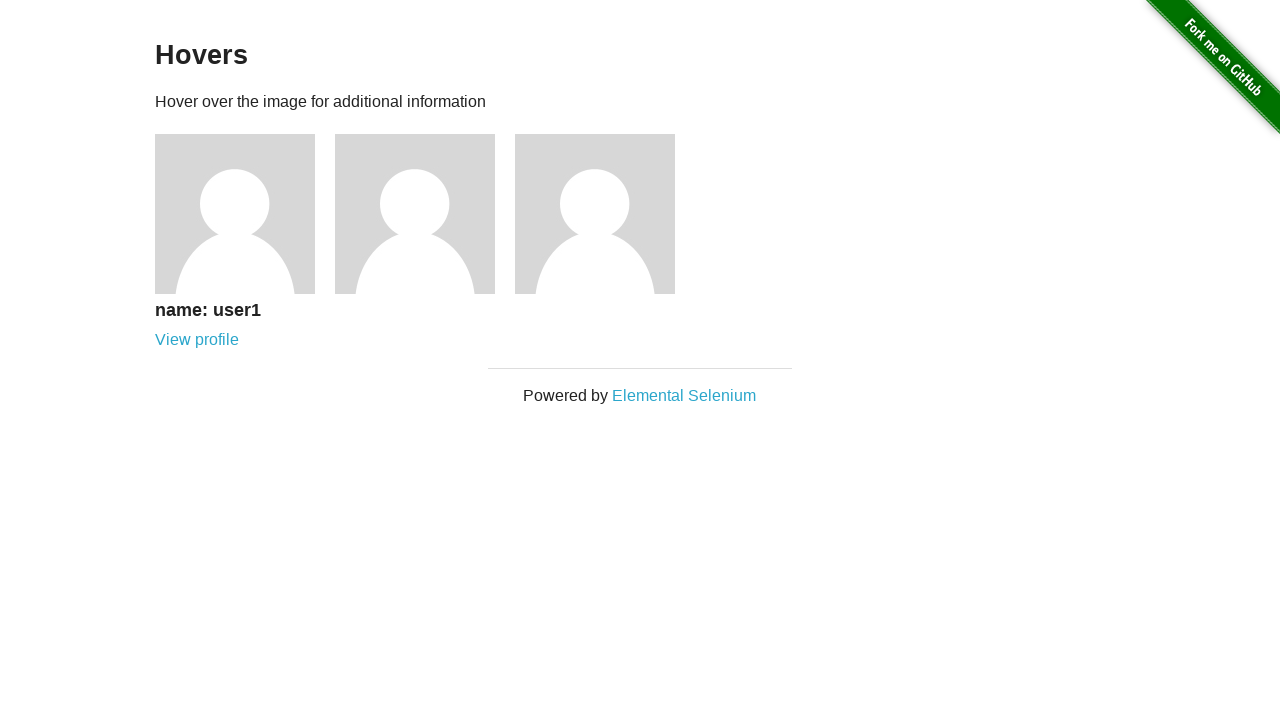